Tests browser navigation methods by navigating to a page, then using back, forward, and refresh navigation controls

Starting URL: https://www.browserstack.com/

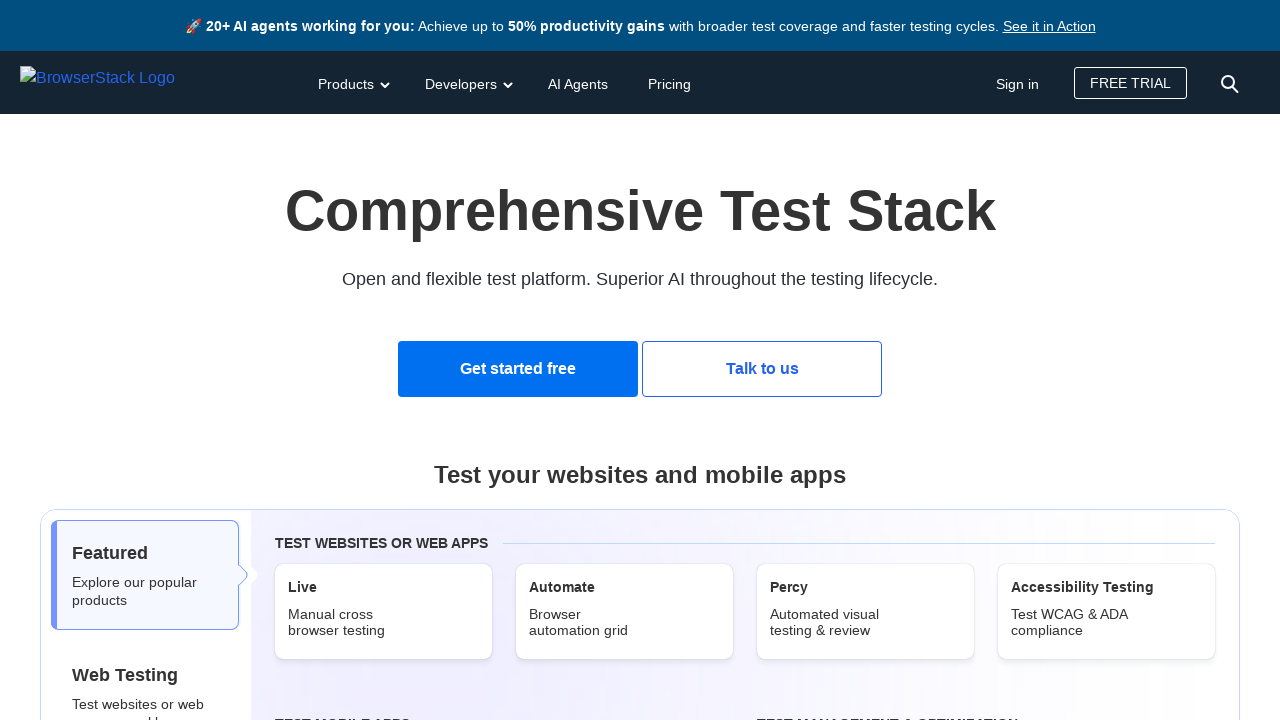

Navigated to BrowserStack homepage
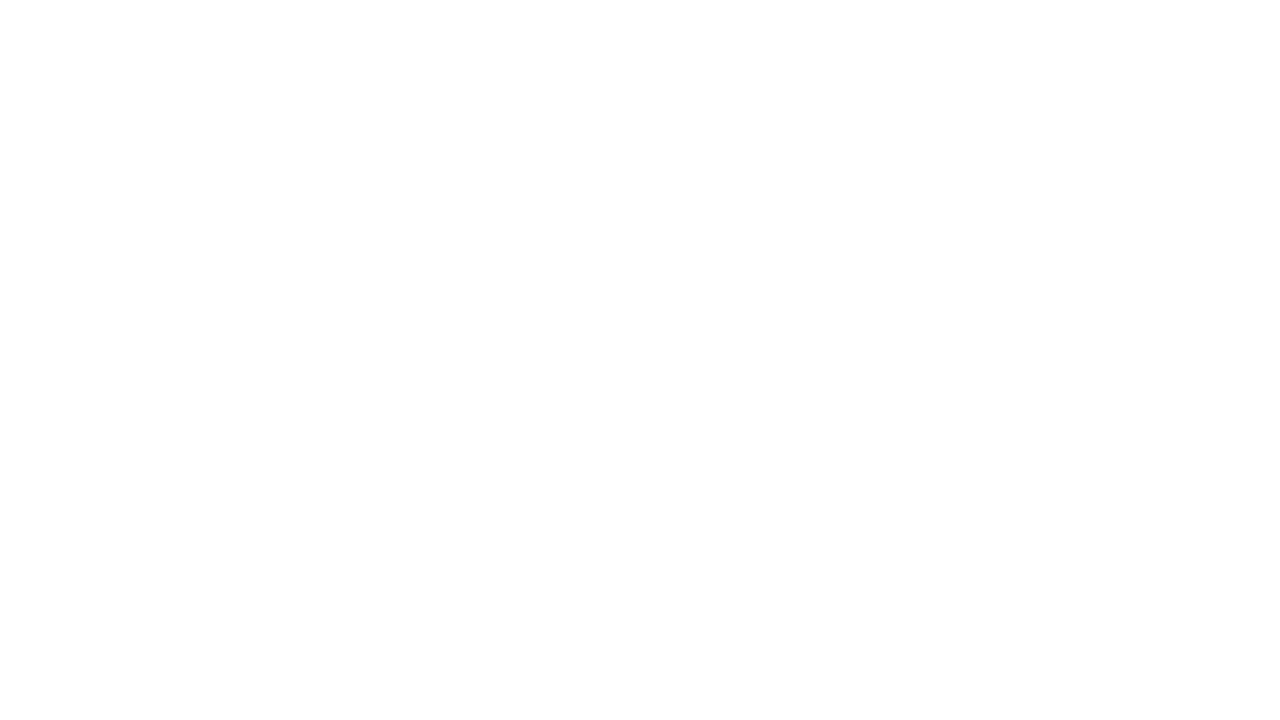

Navigated back using browser back button
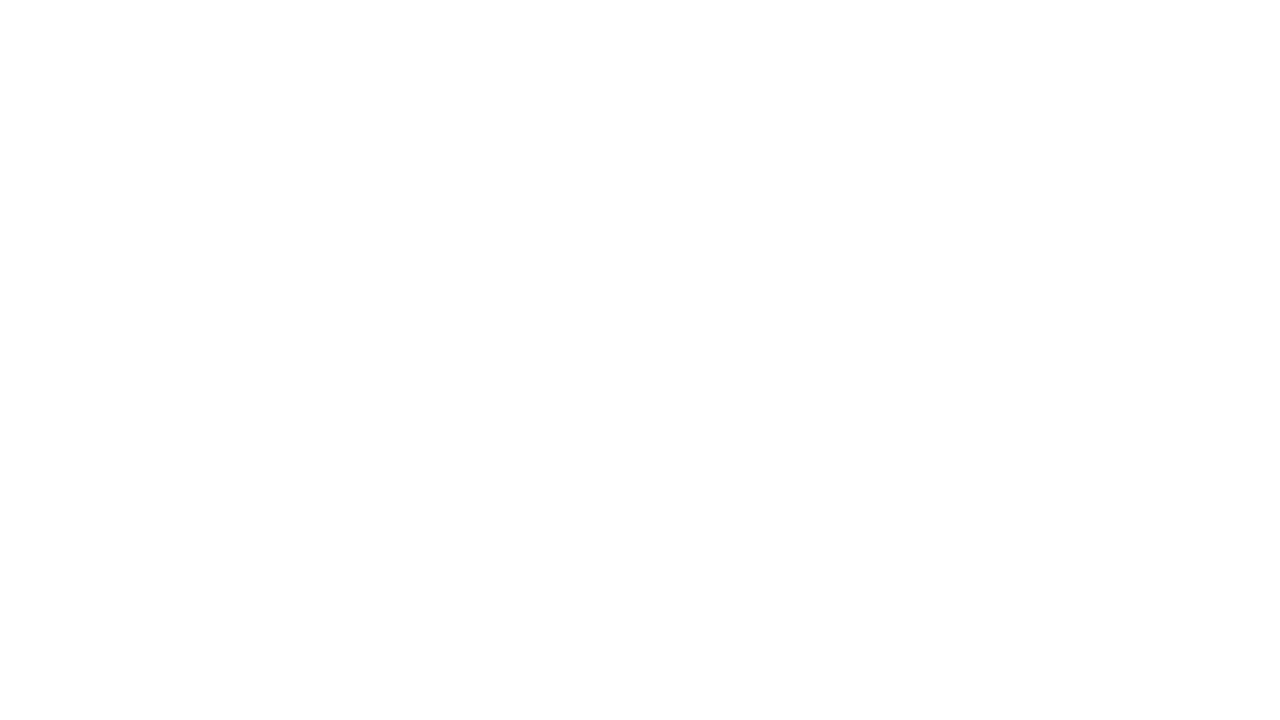

Navigated forward using browser forward button
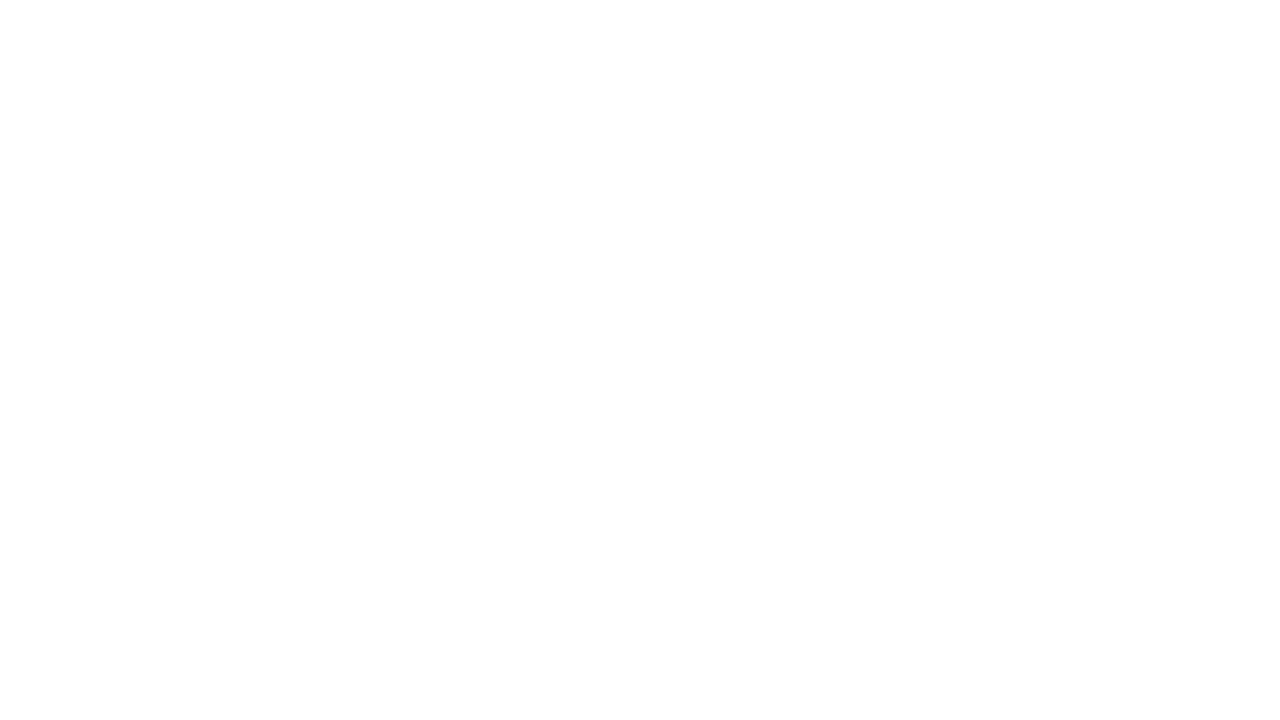

Refreshed the current page
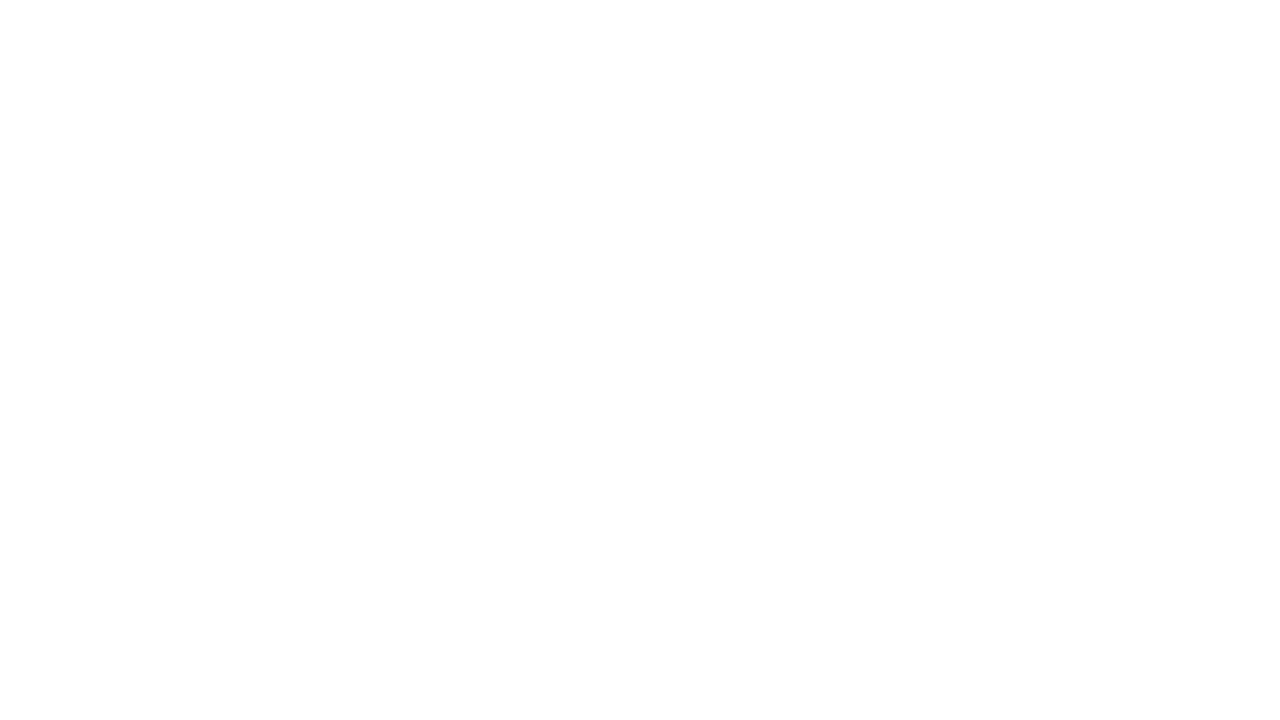

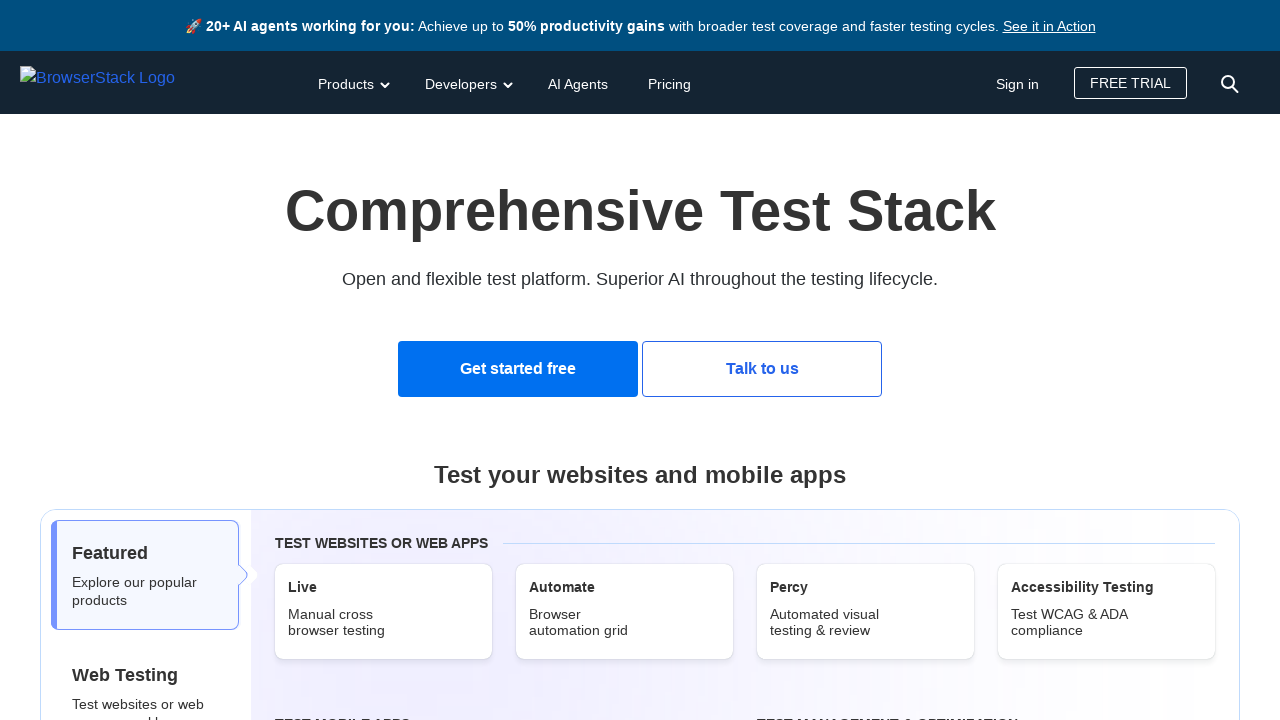